Tests filling the email field in the practice form

Starting URL: https://demoqa.com/automation-practice-form

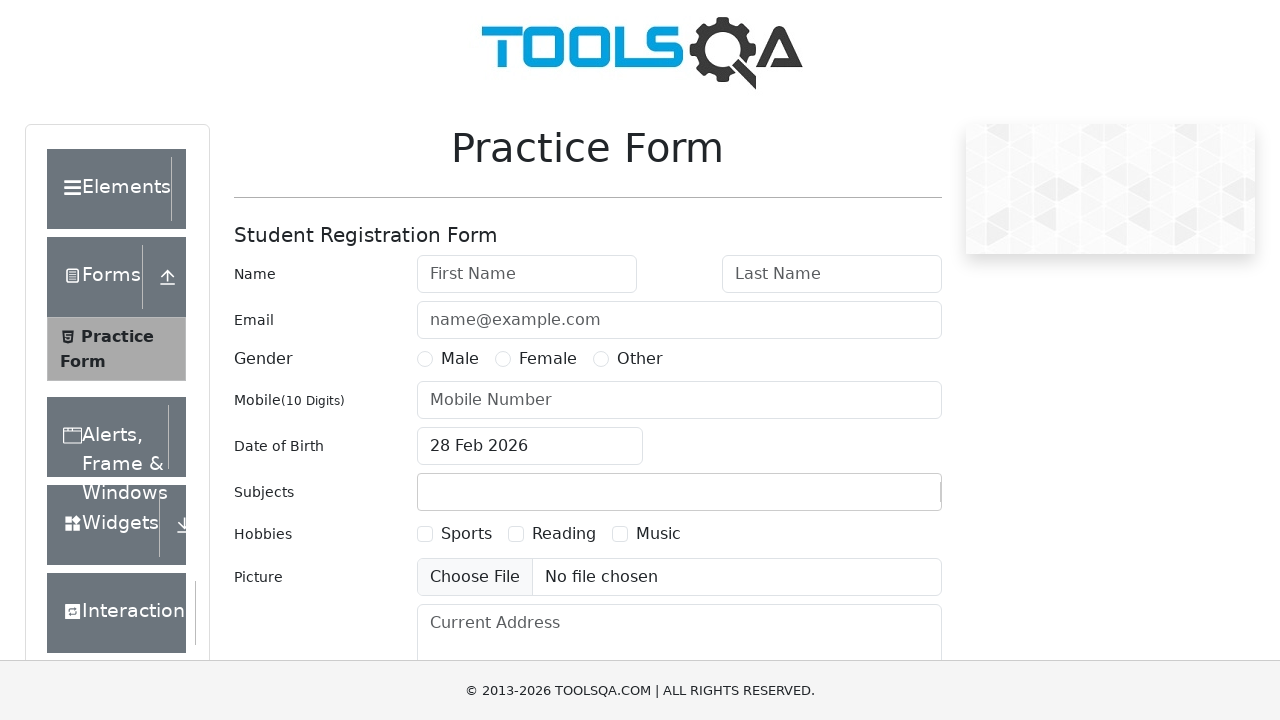

Filled email field with 'manya-cat@rambler.ru' on #userEmail
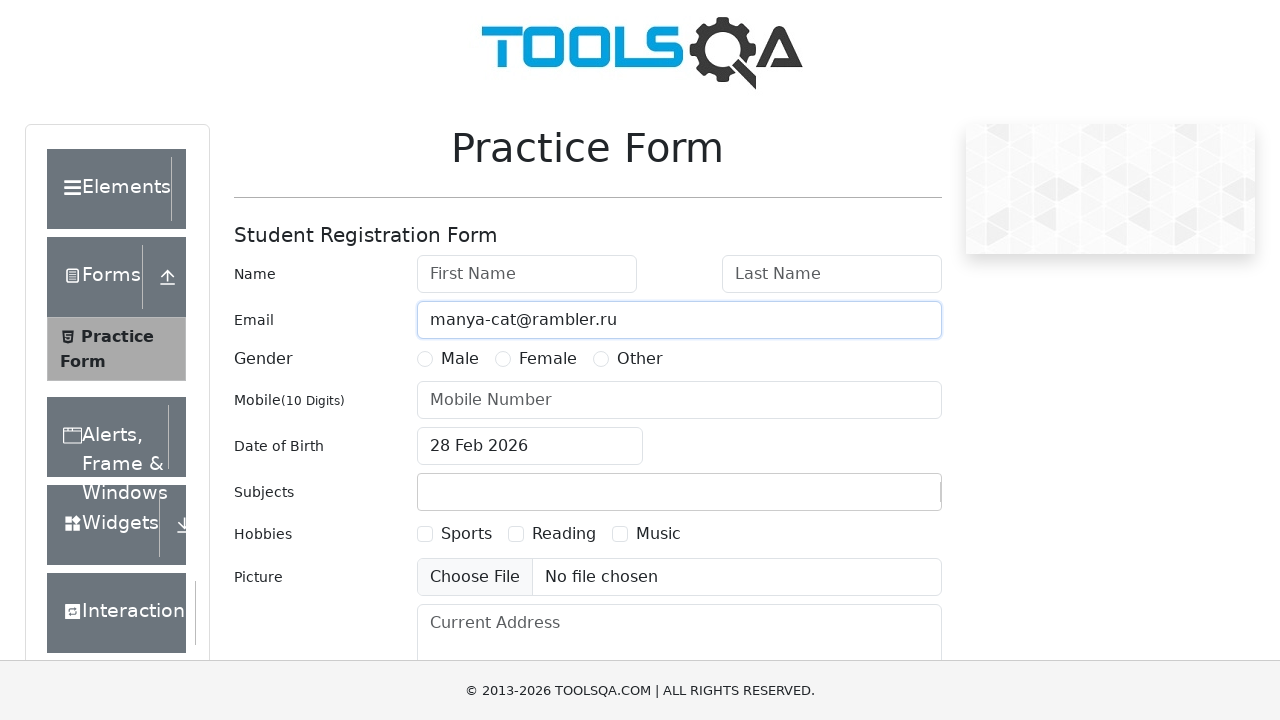

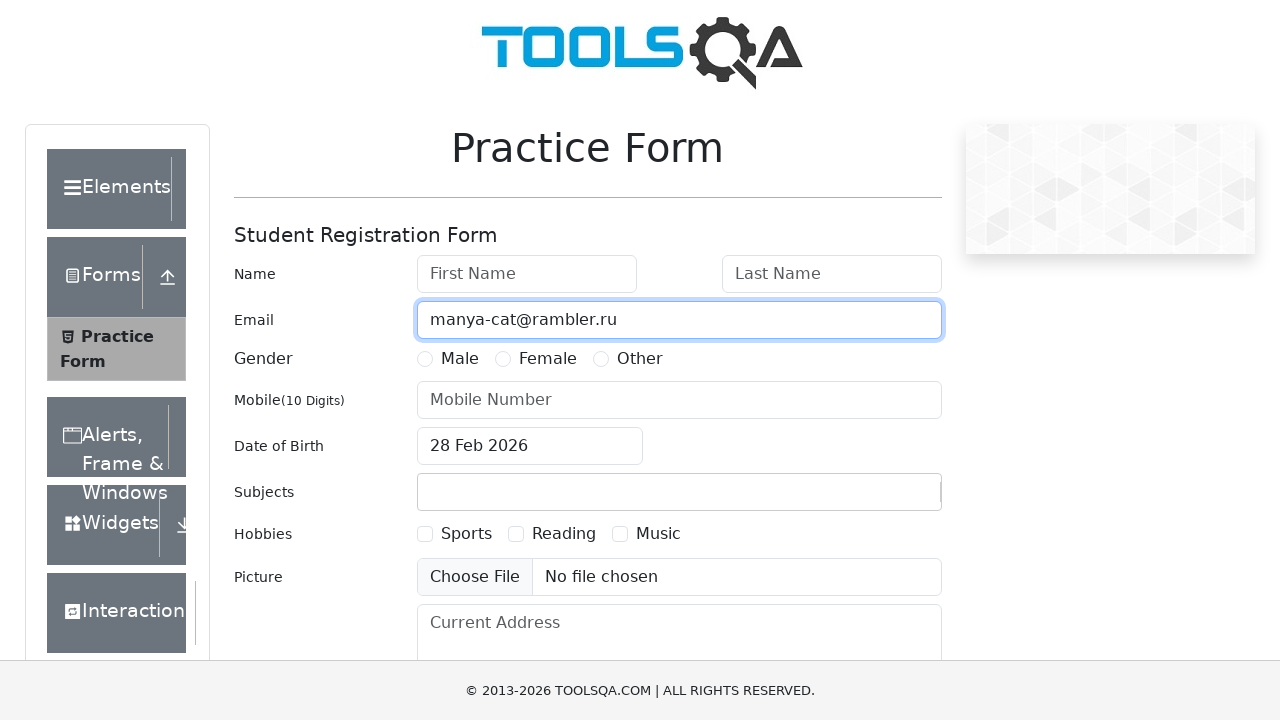